Tests drag and drop functionality using click and hold method to move a draggable element into a droppable target

Starting URL: https://jqueryui.com/droppable/

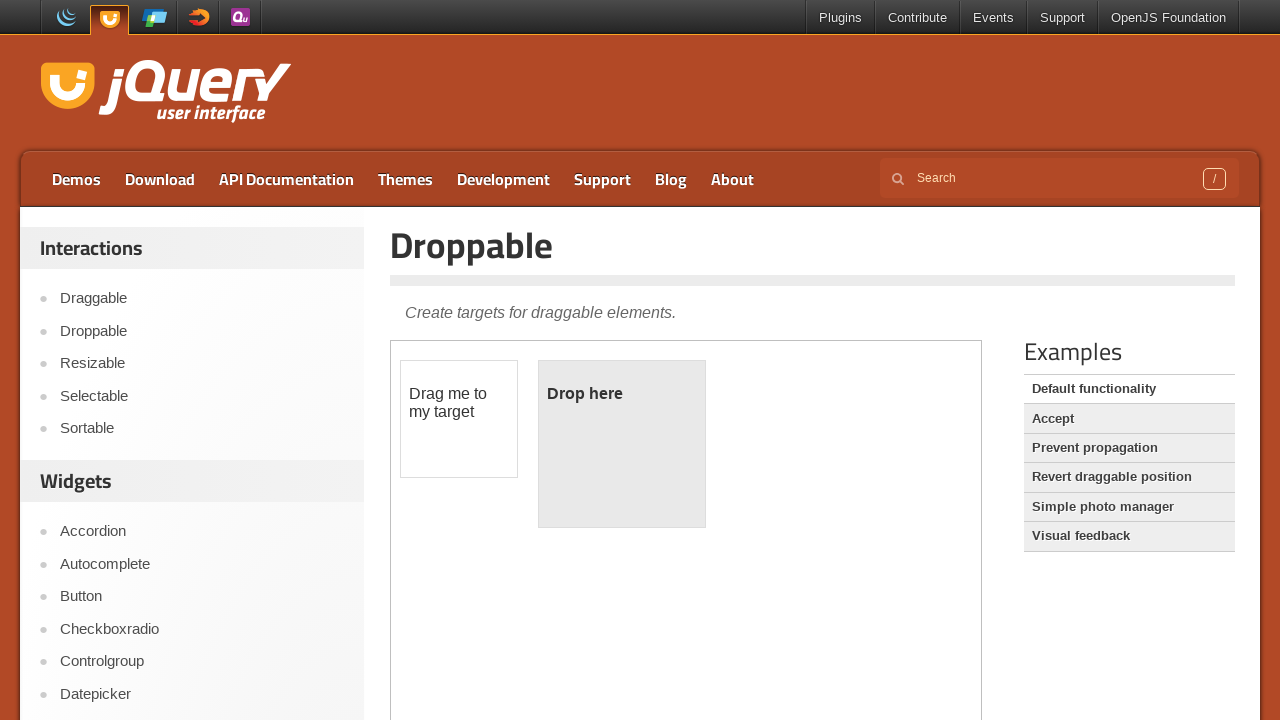

Located the iframe containing drag and drop elements
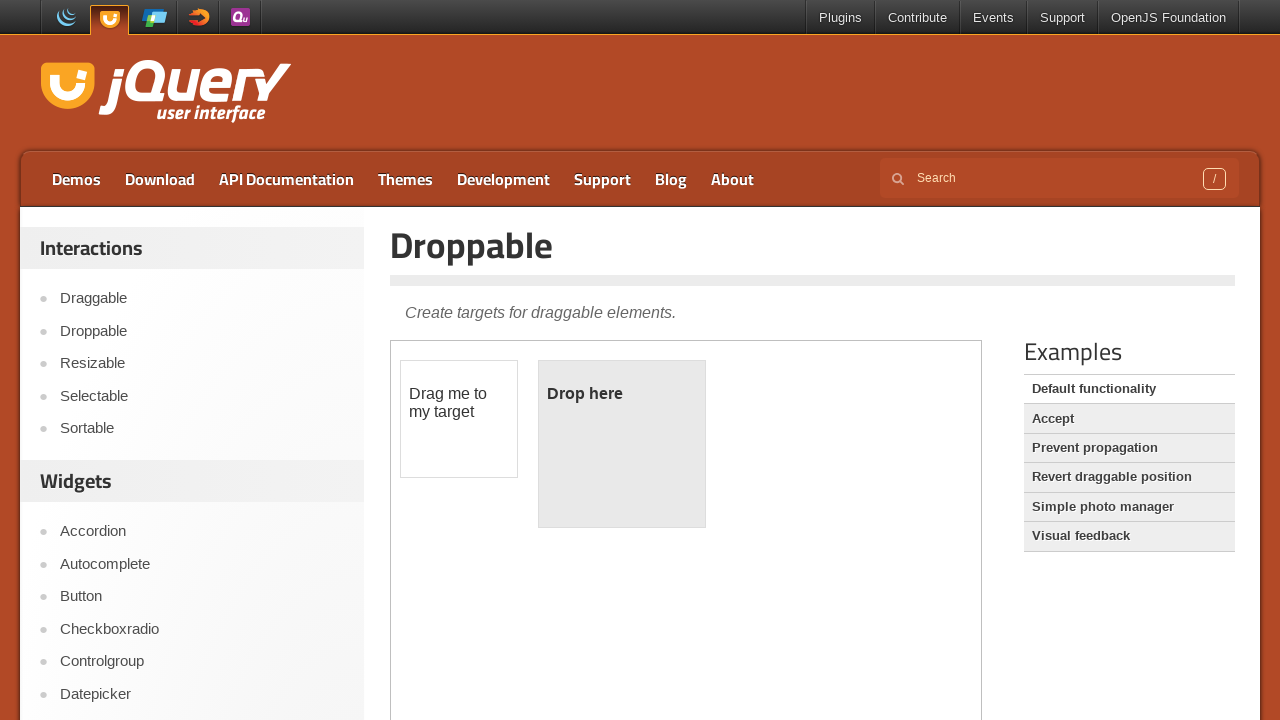

Located the draggable element with id 'draggable'
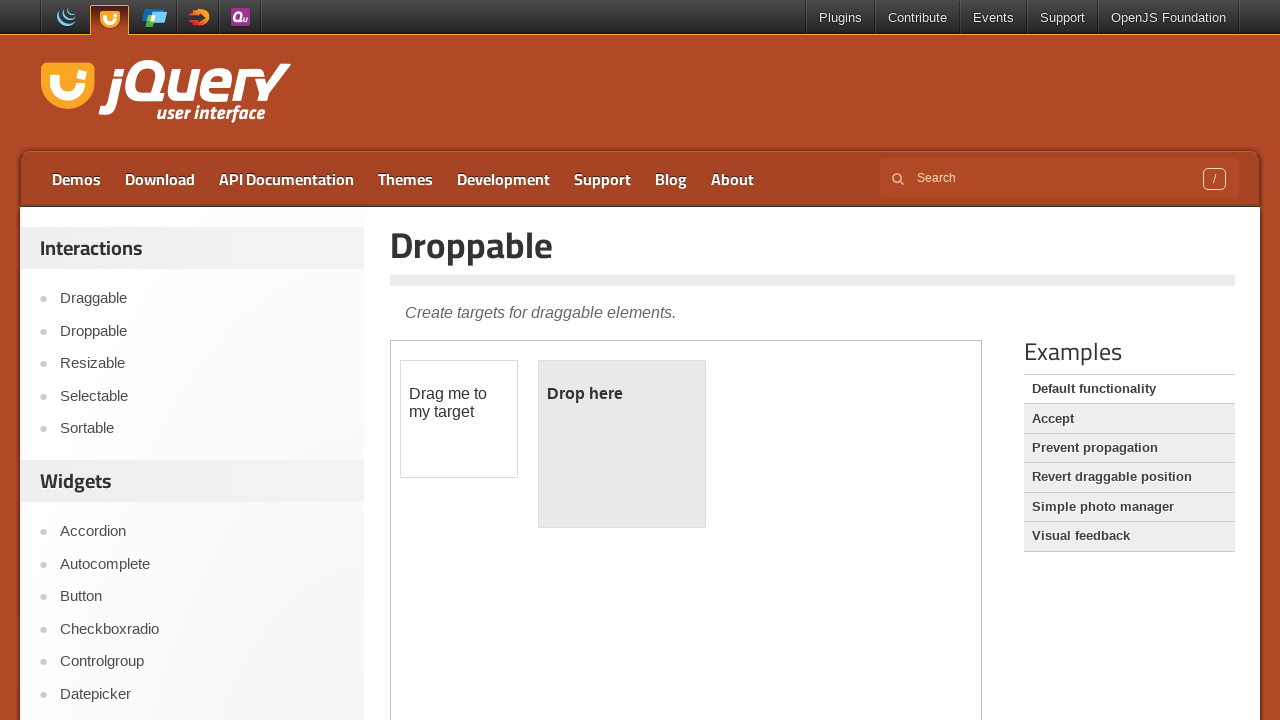

Located the droppable target element with id 'droppable'
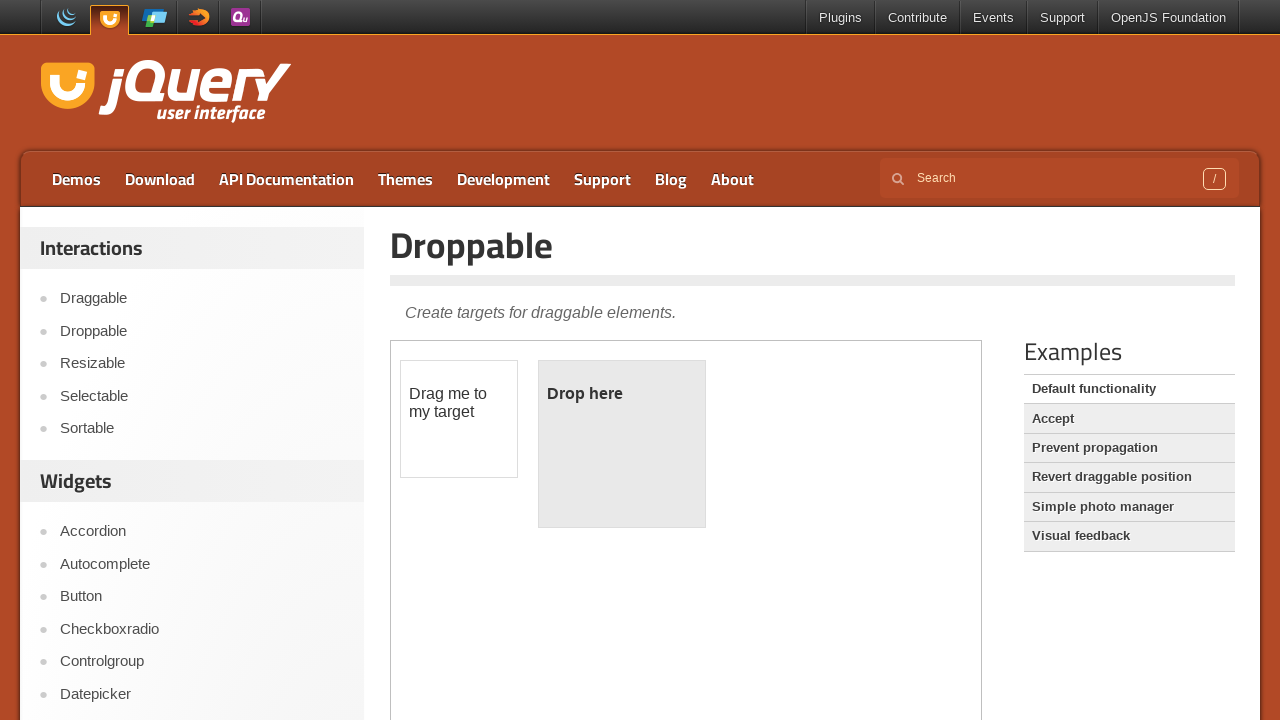

Hovered over the draggable element at (459, 419) on iframe >> nth=0 >> internal:control=enter-frame >> #draggable
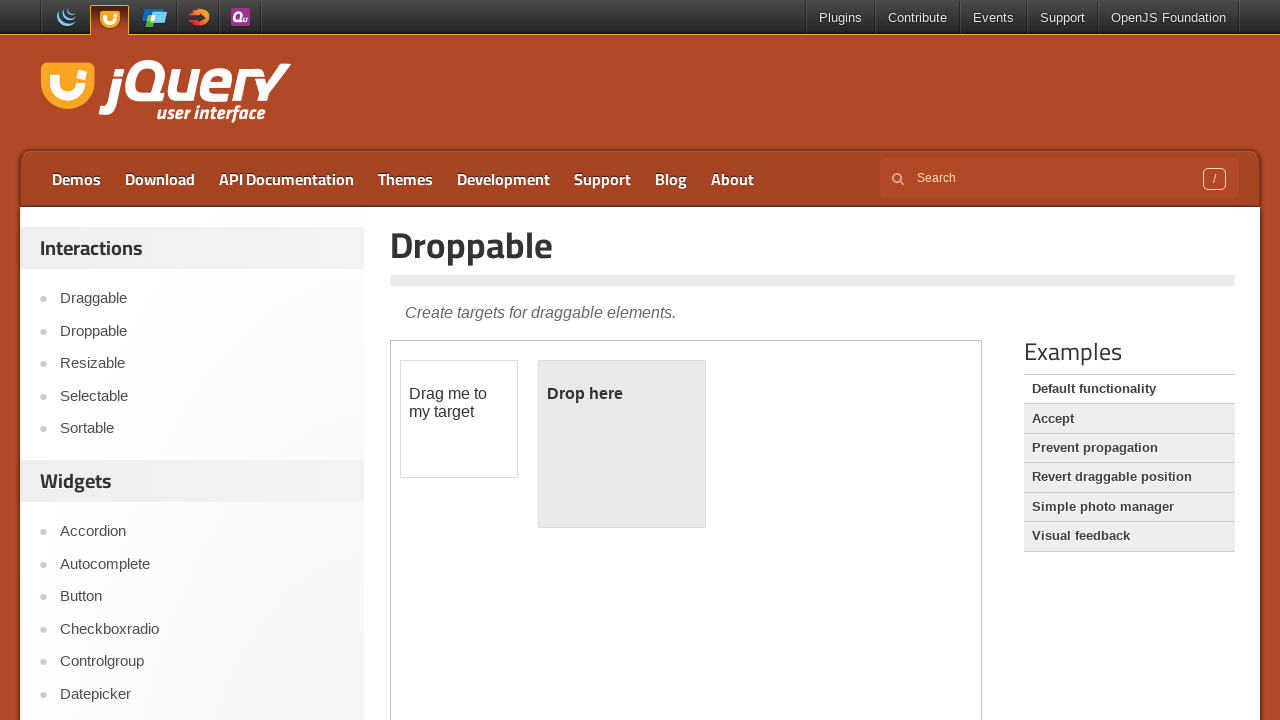

Pressed mouse button down on draggable element at (459, 419)
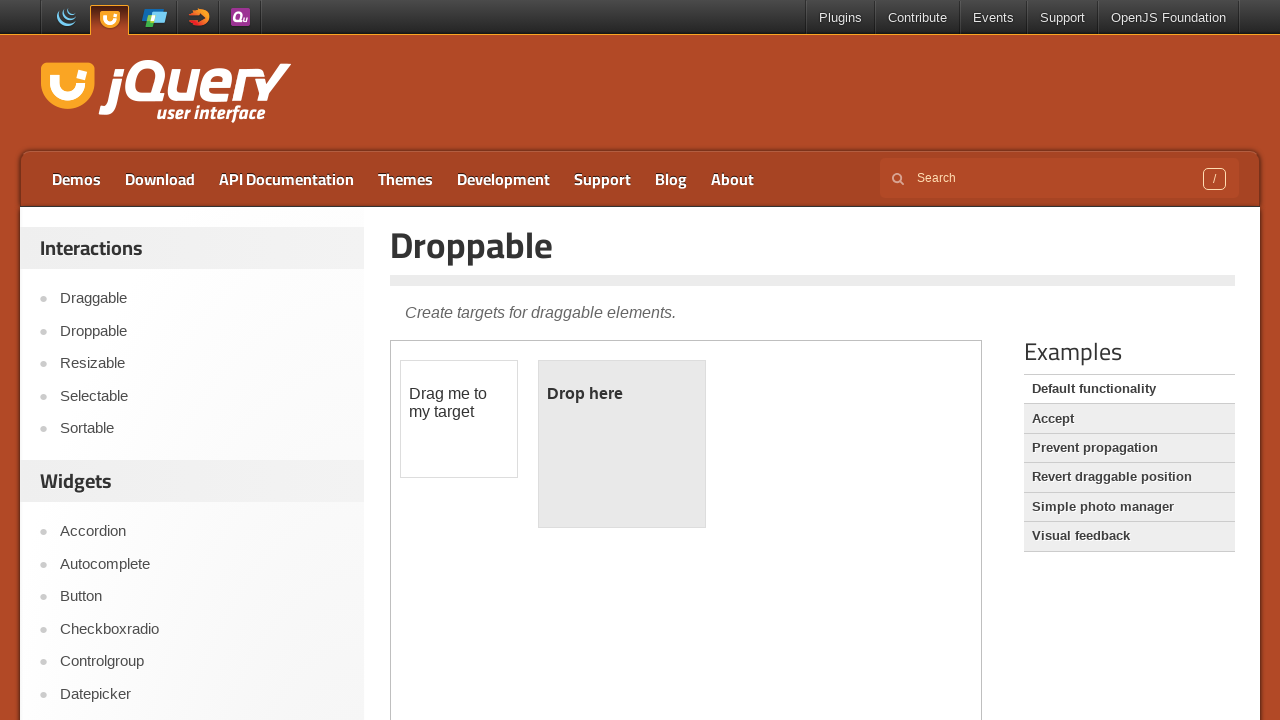

Moved mouse to hover over the droppable target at (622, 444) on iframe >> nth=0 >> internal:control=enter-frame >> #droppable
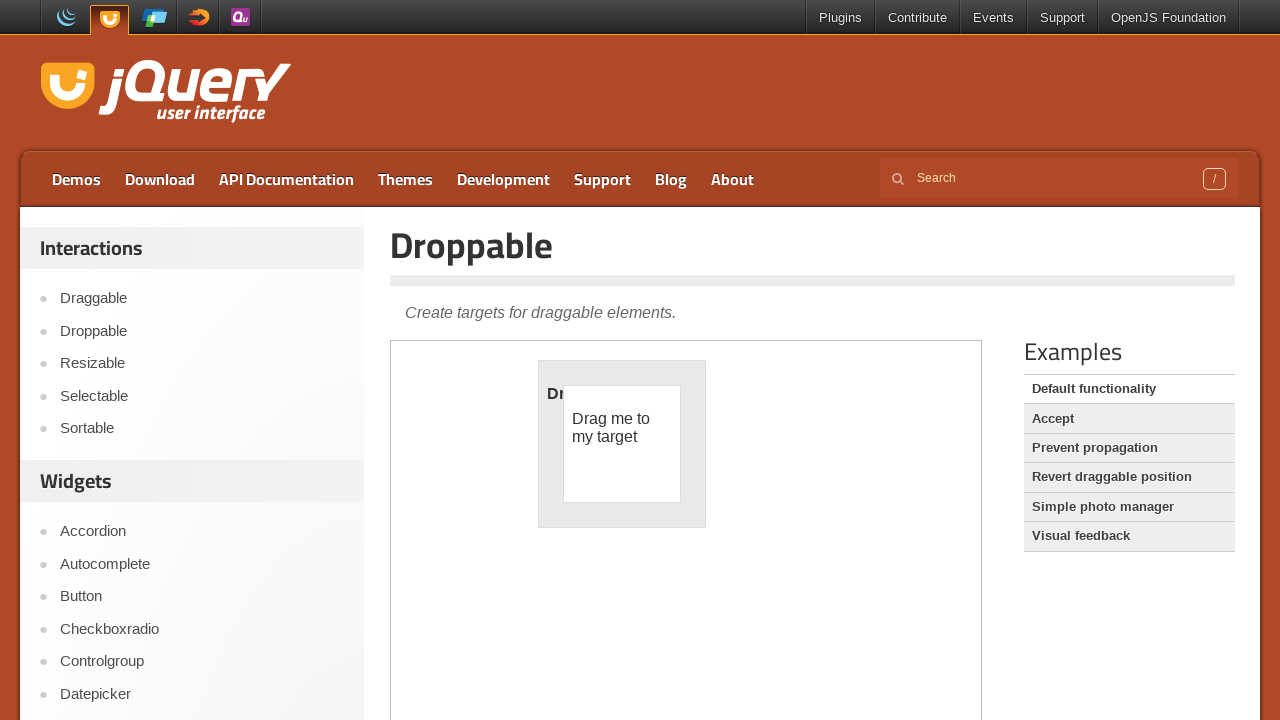

Released mouse button to drop the draggable element into droppable target at (622, 444)
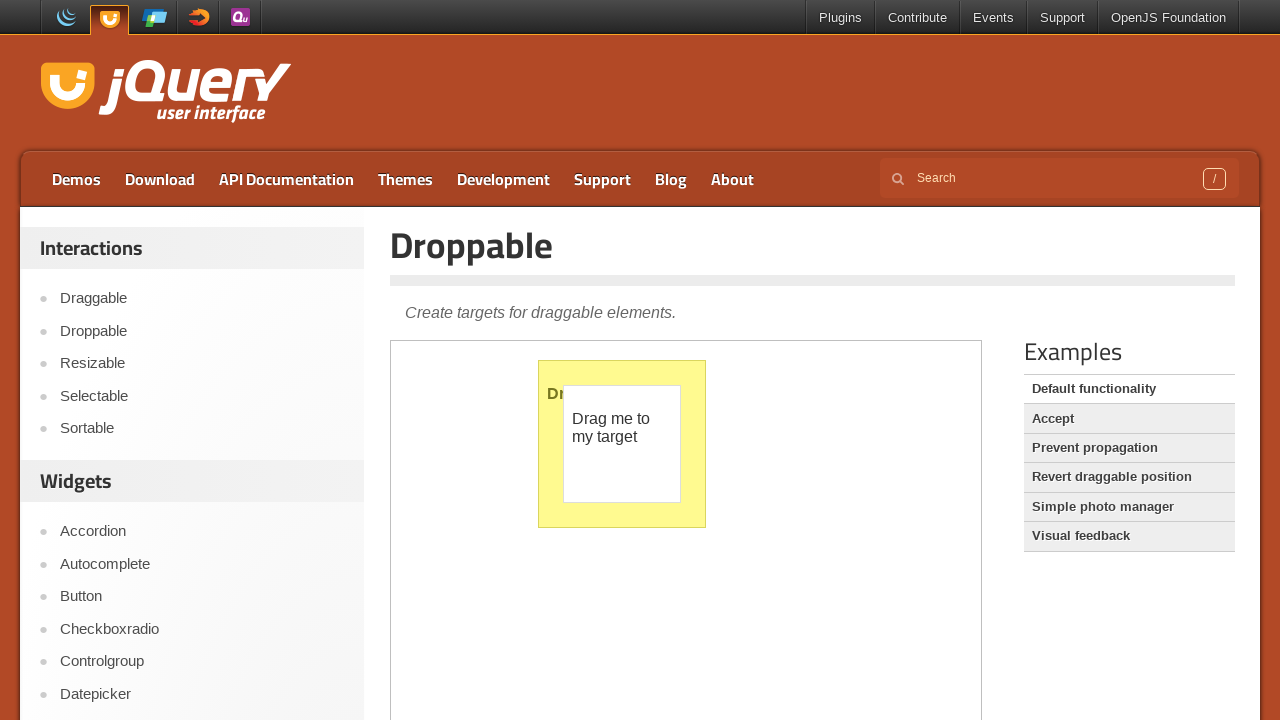

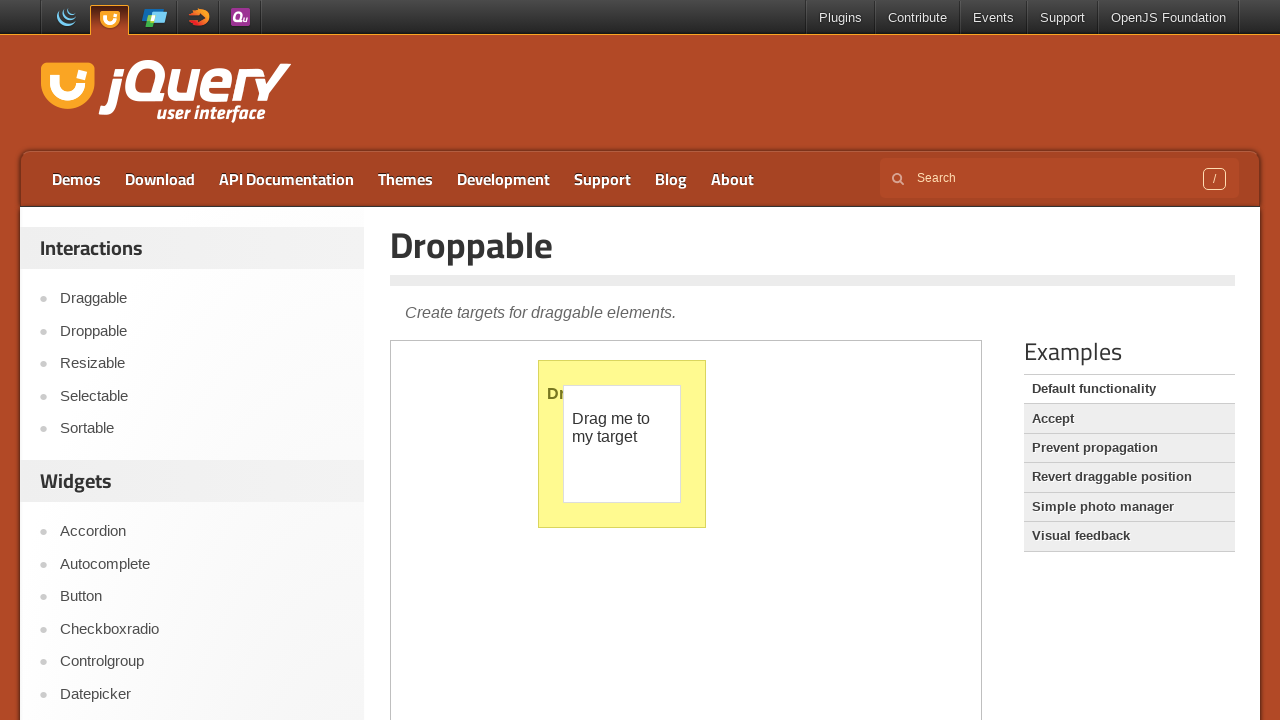